Navigates to the products page on Automation Exercise website and clicks on the first product to view its details

Starting URL: https://www.automationexercise.com

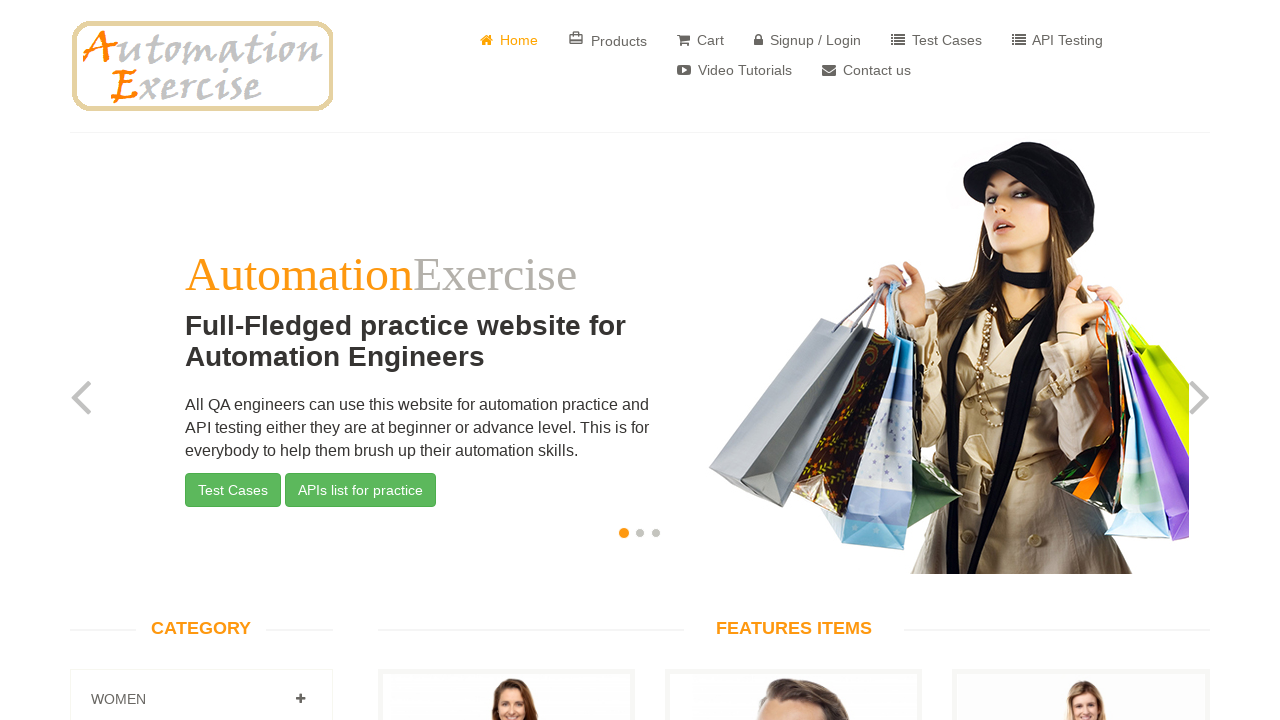

Clicked on Products link in navigation at (608, 40) on a[href='/products']
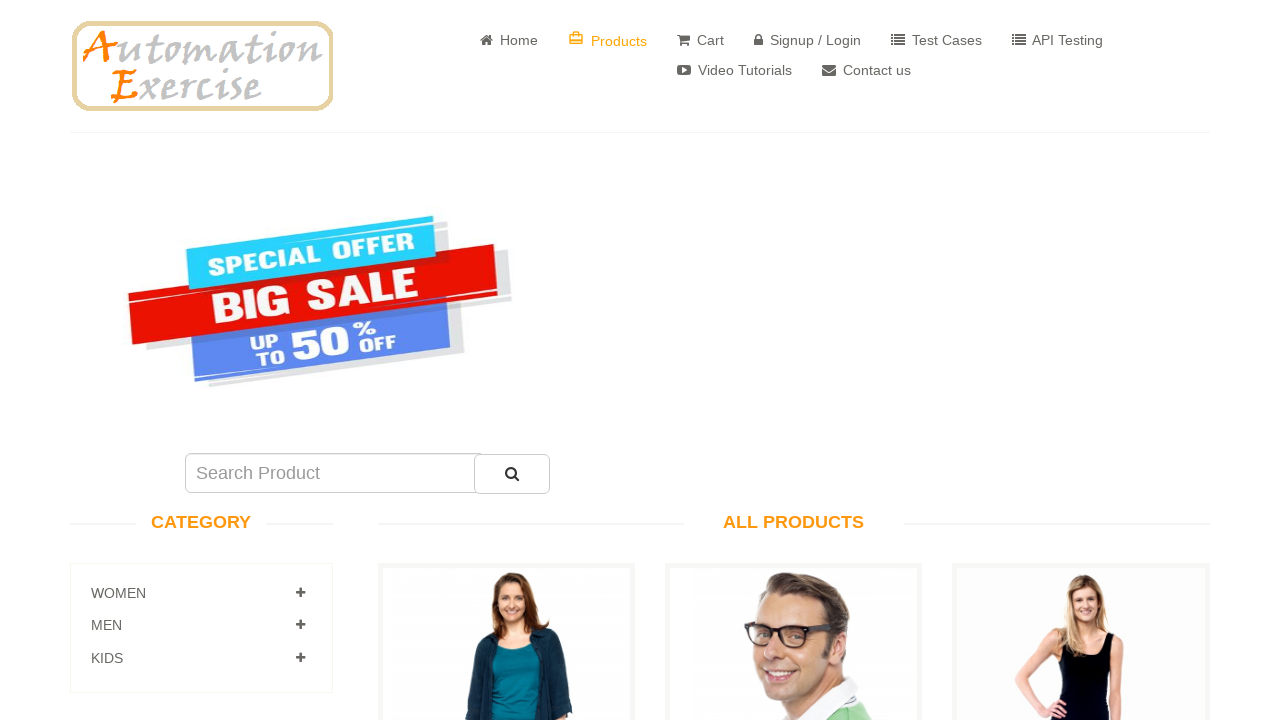

Scrolled down the page to view products
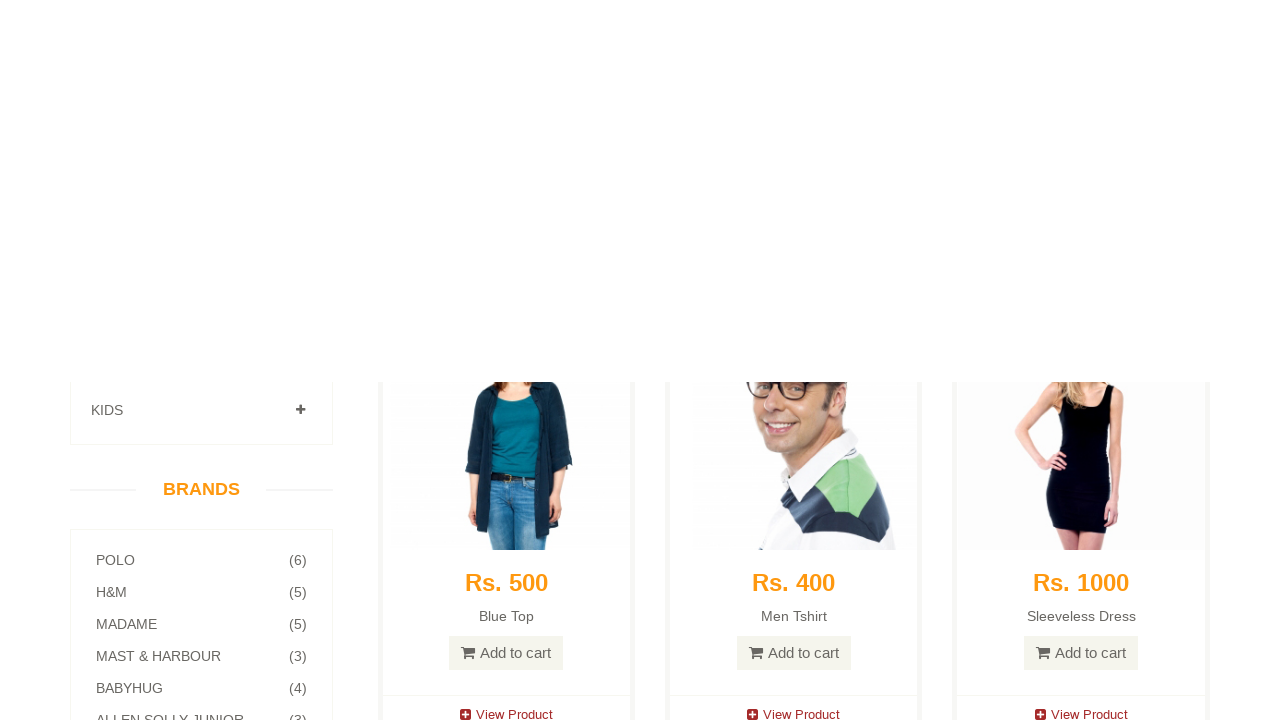

Clicked on the first product to view its details at (506, 271) on a[data-product-id='1']
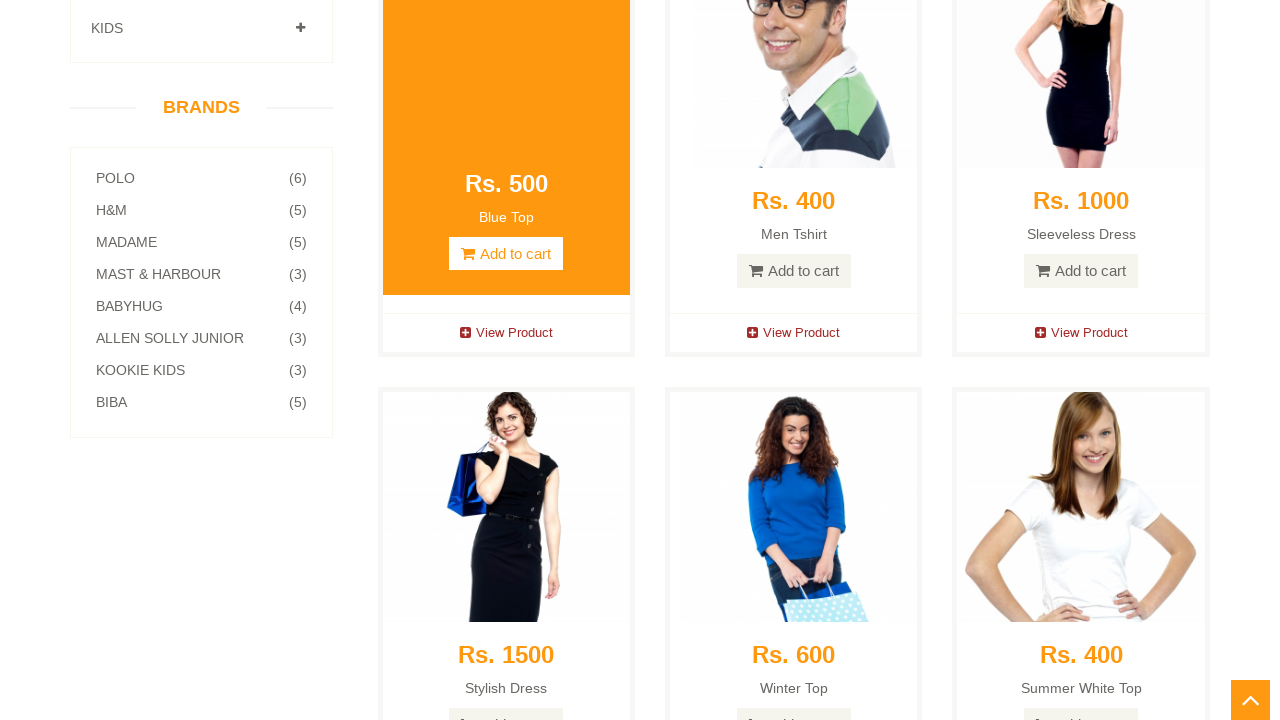

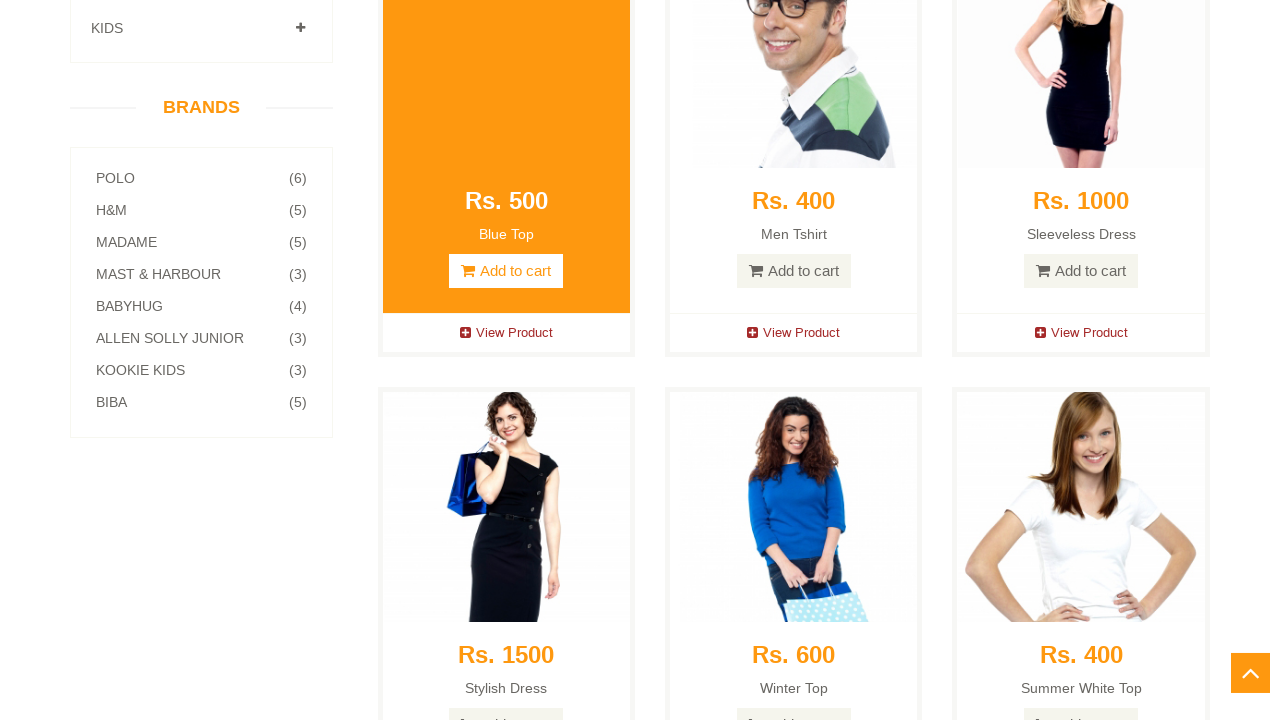